Waits for a price to drop to 100, books it, then solves a math problem by calculating a logarithmic expression and submitting the answer

Starting URL: http://suninjuly.github.io/explicit_wait2.html

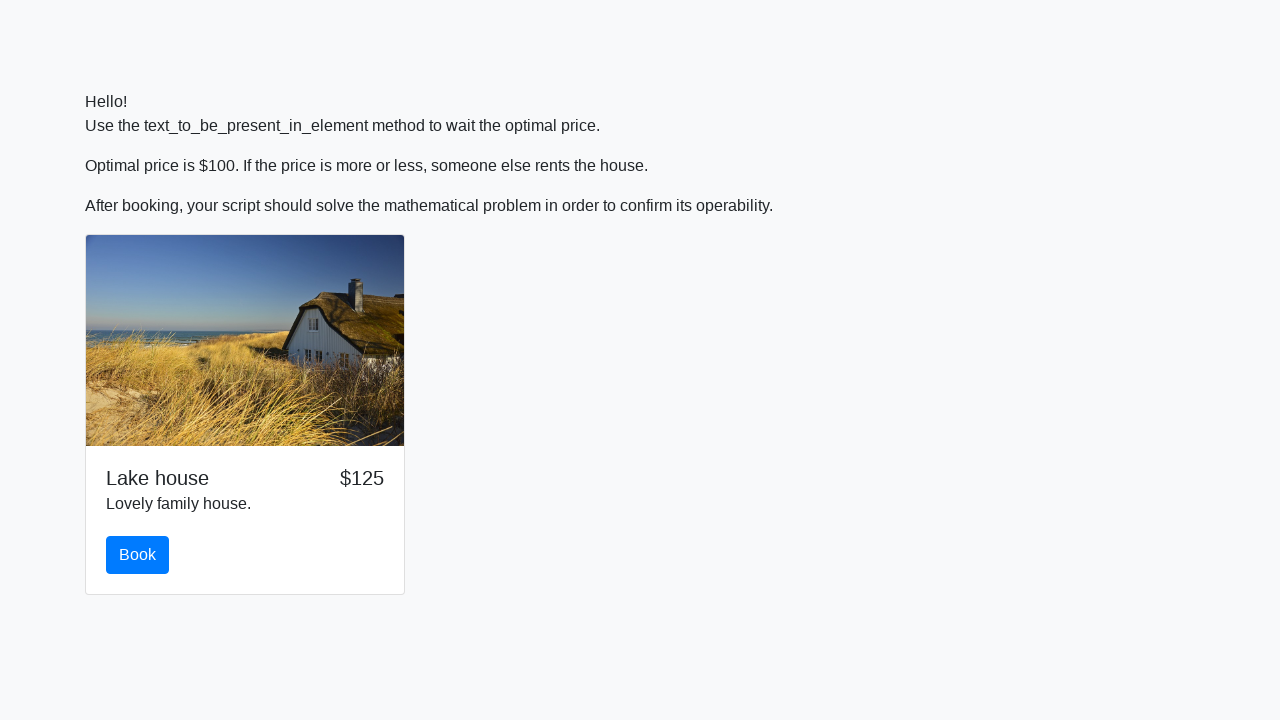

Waited for price to drop to 100
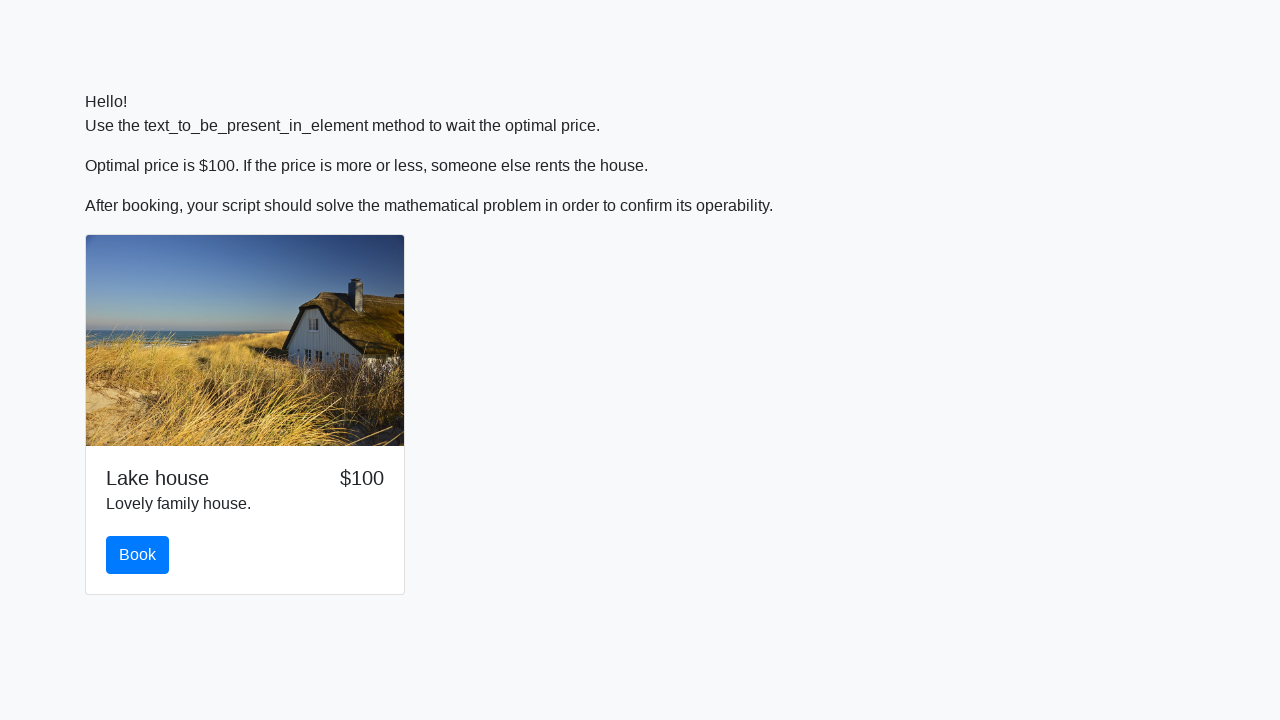

Clicked the book button at (138, 555) on #book
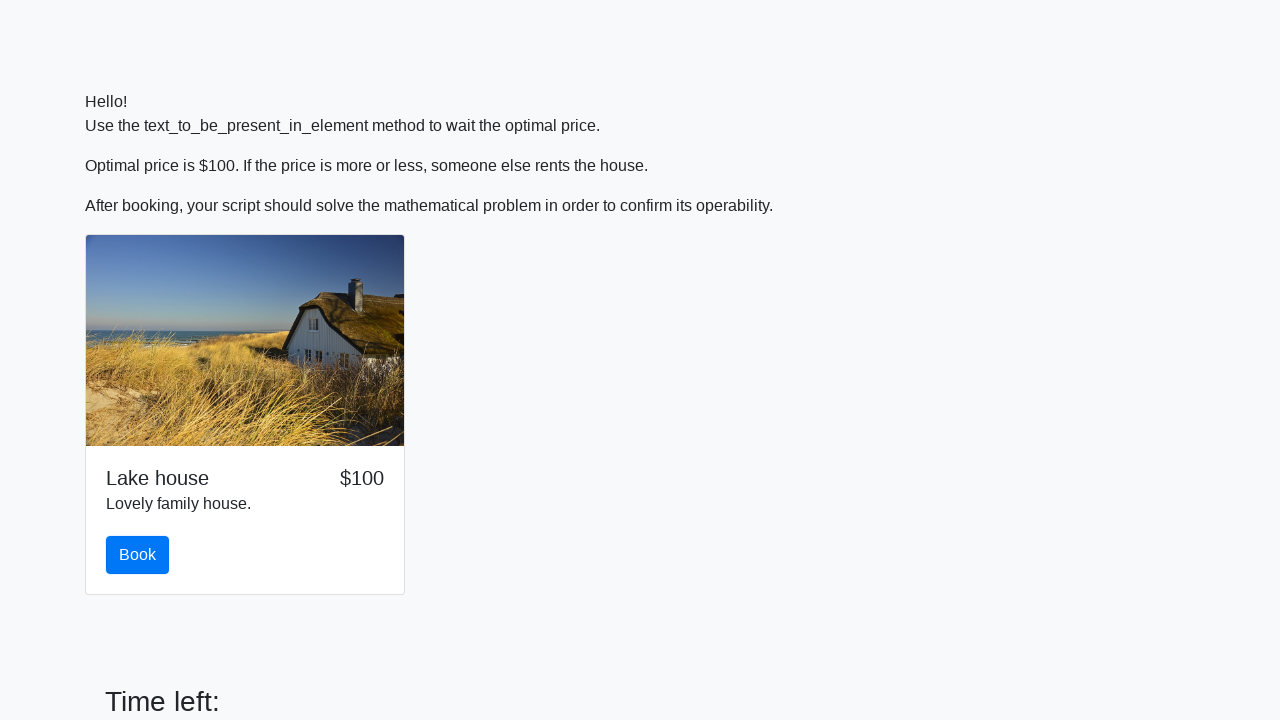

Retrieved x value from input_value element: 462
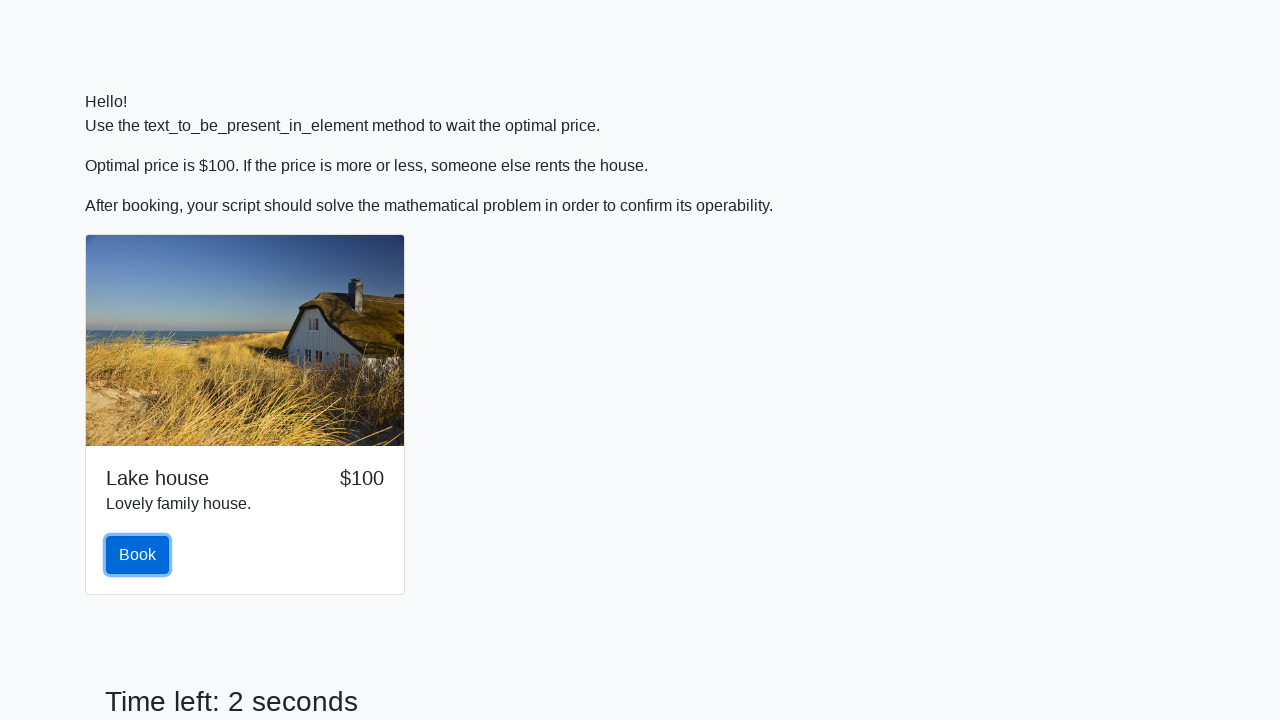

Calculated logarithmic expression result: 0.7964870526431264
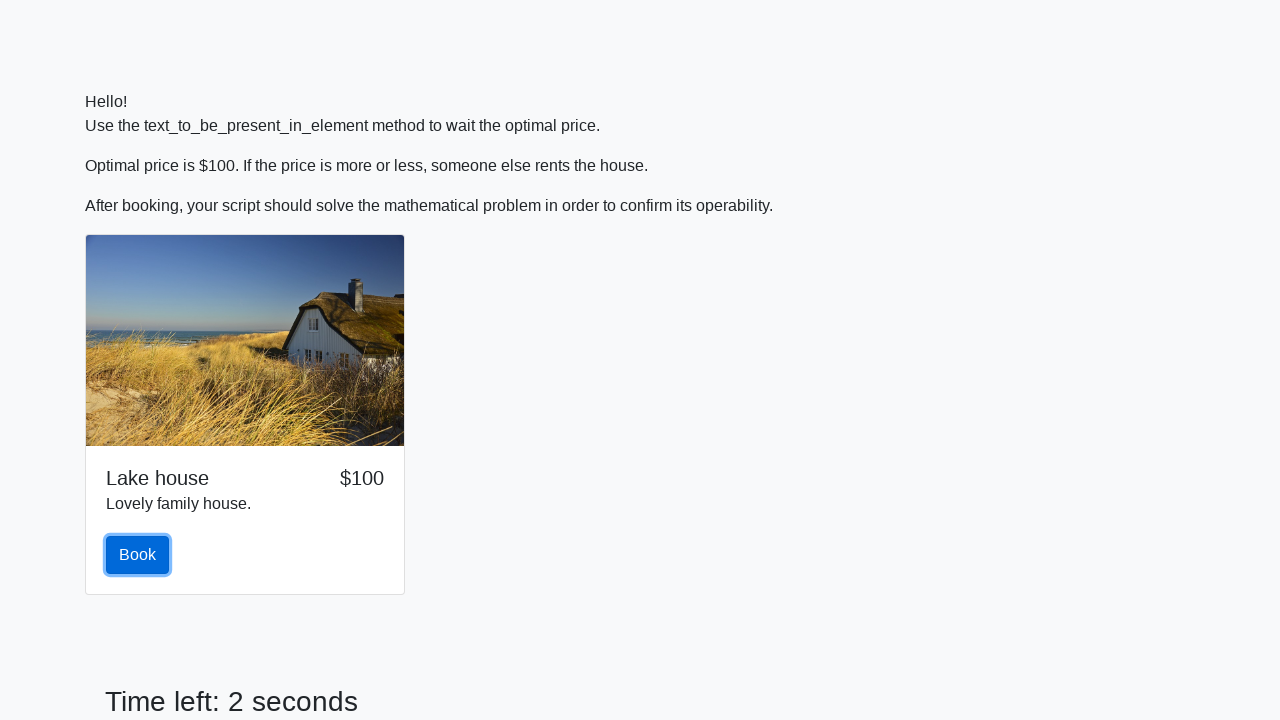

Filled answer field with calculated value: 0.7964870526431264 on #answer
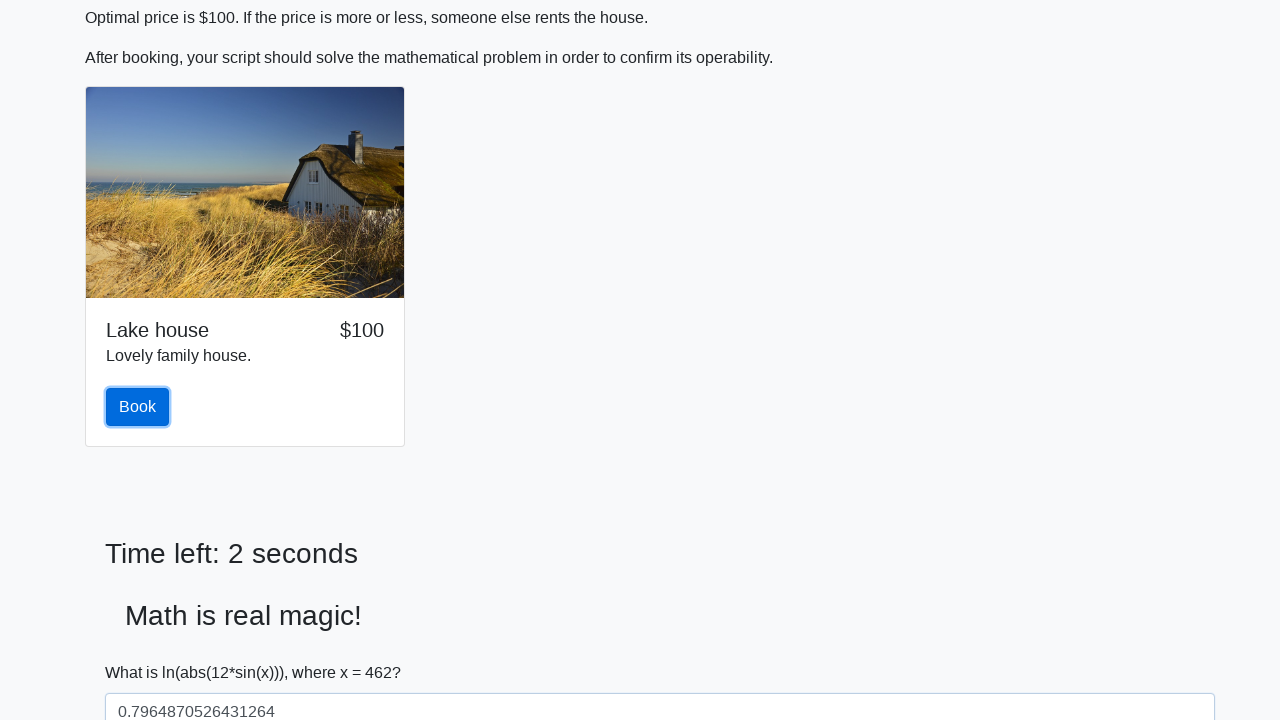

Clicked solve button to submit the answer at (143, 651) on #solve
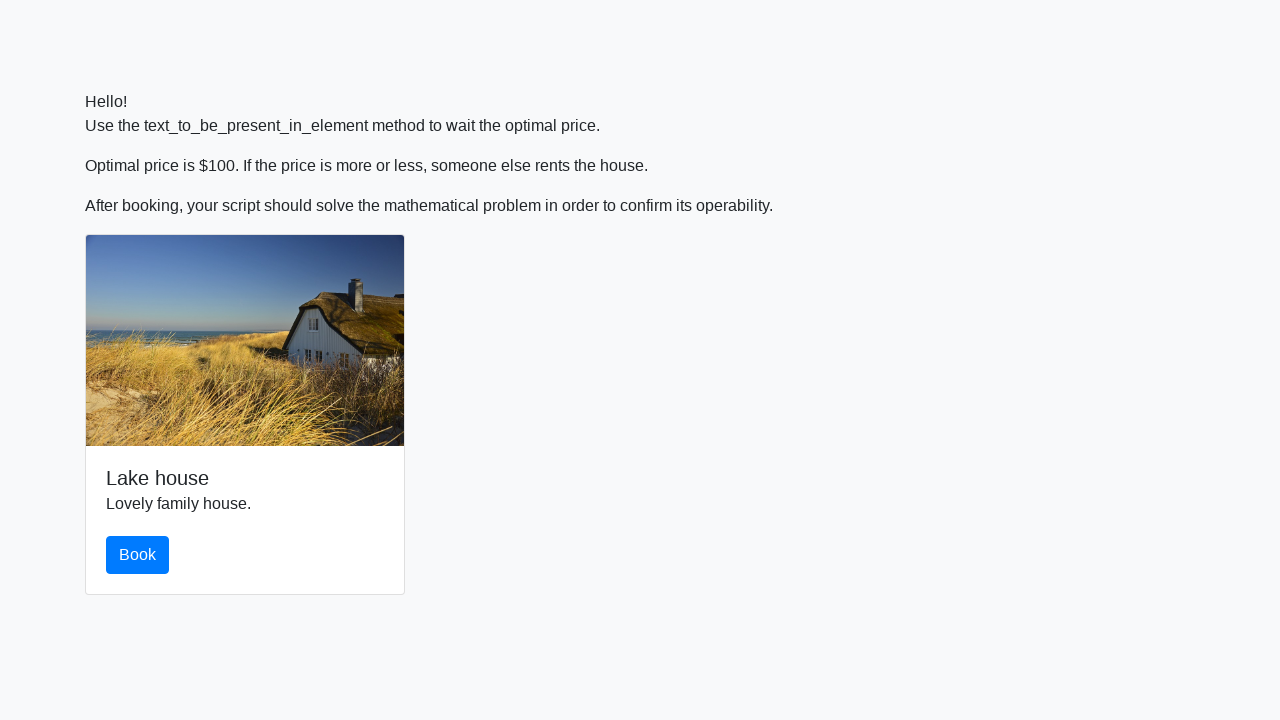

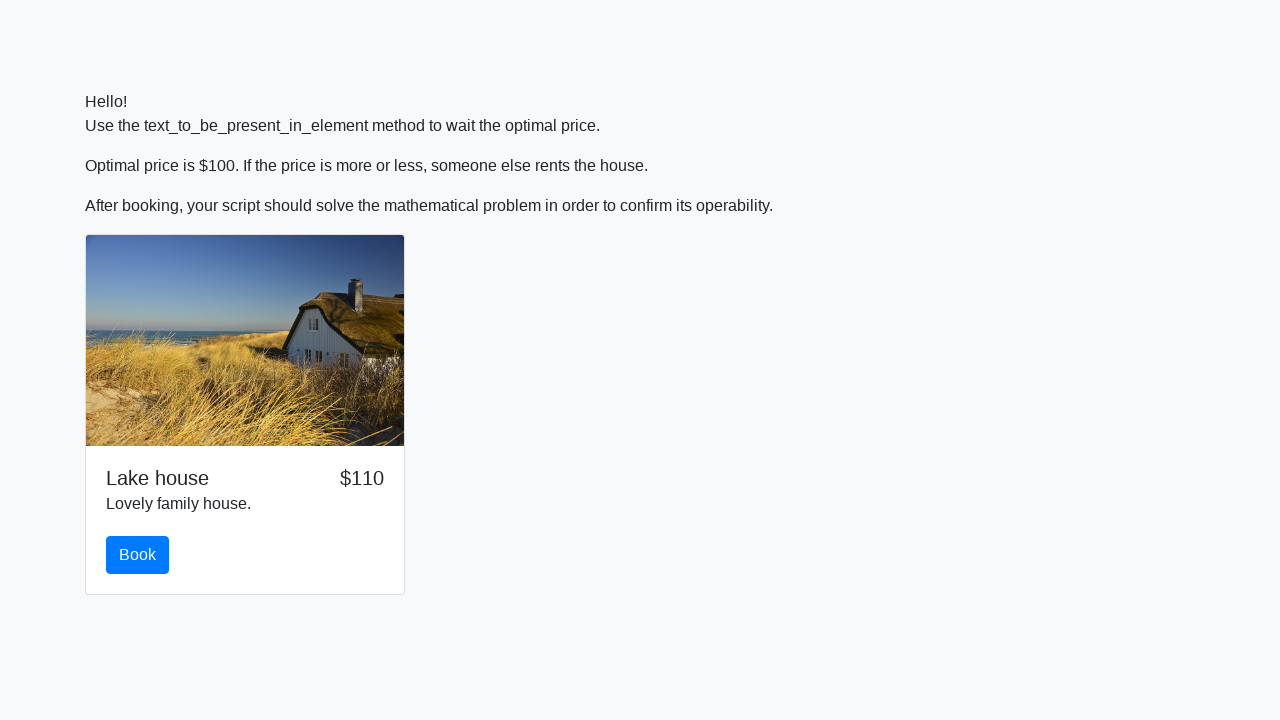